Tests JavaScript confirm dialog by clicking the second button, dismissing the alert, and verifying the result message does not contain 'successfully'

Starting URL: https://the-internet.herokuapp.com/javascript_alerts

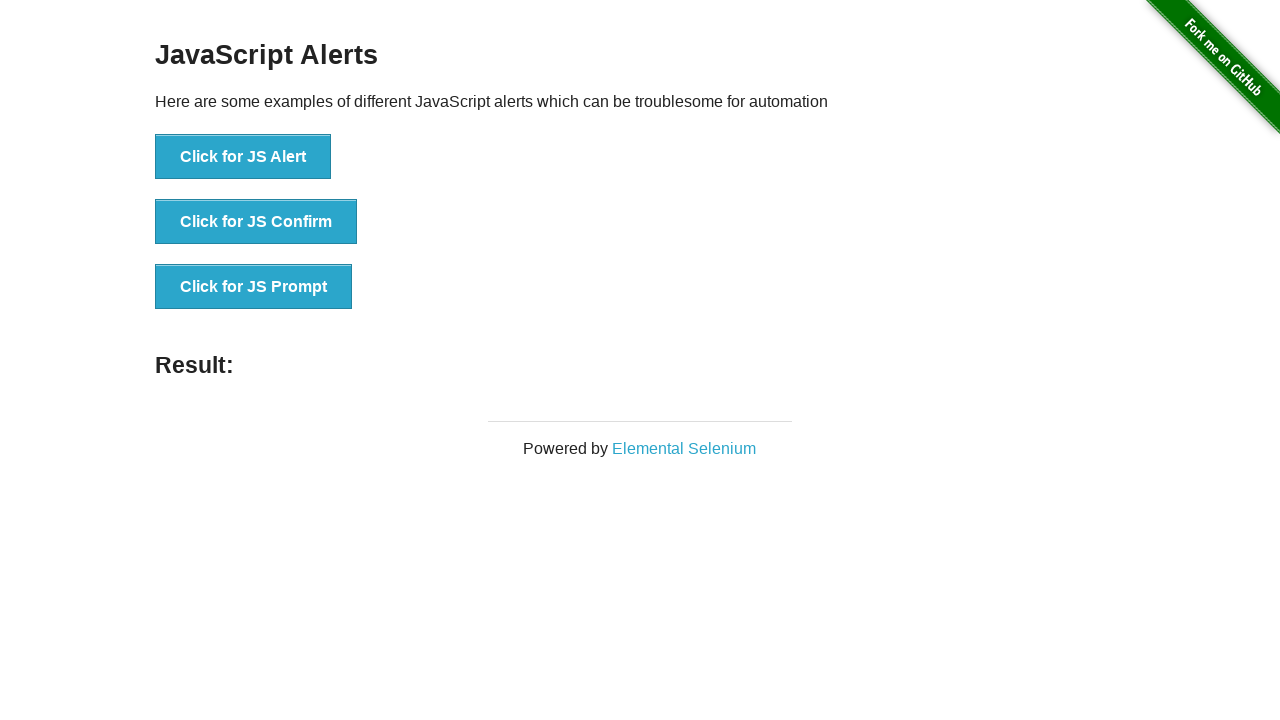

Set up dialog handler to dismiss alerts
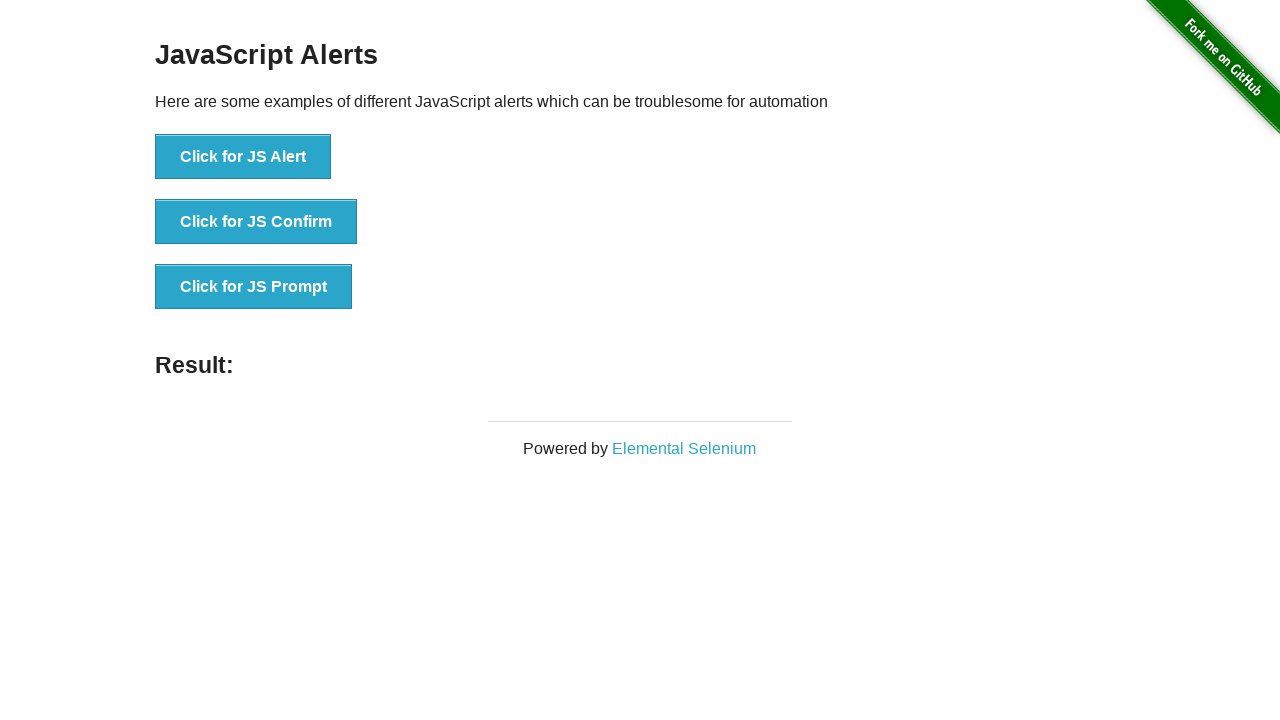

Clicked the JS Confirm button at (256, 222) on xpath=//*[text()='Click for JS Confirm']
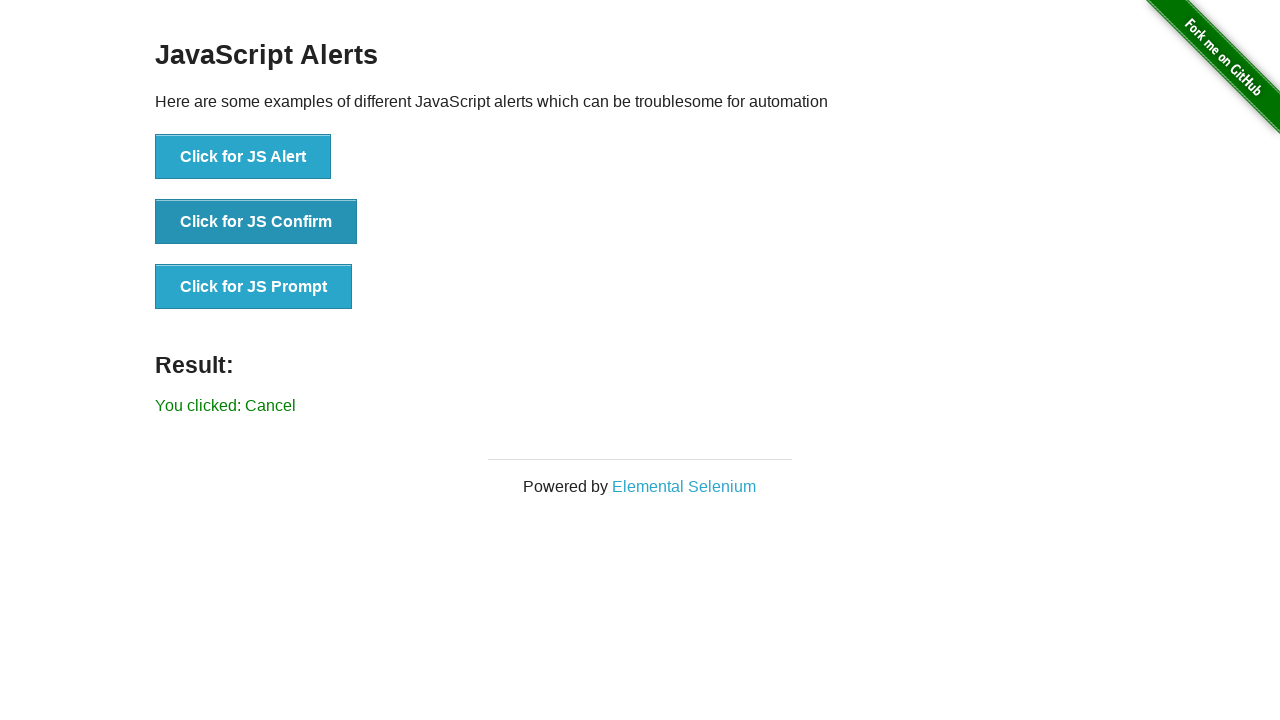

Result message element loaded
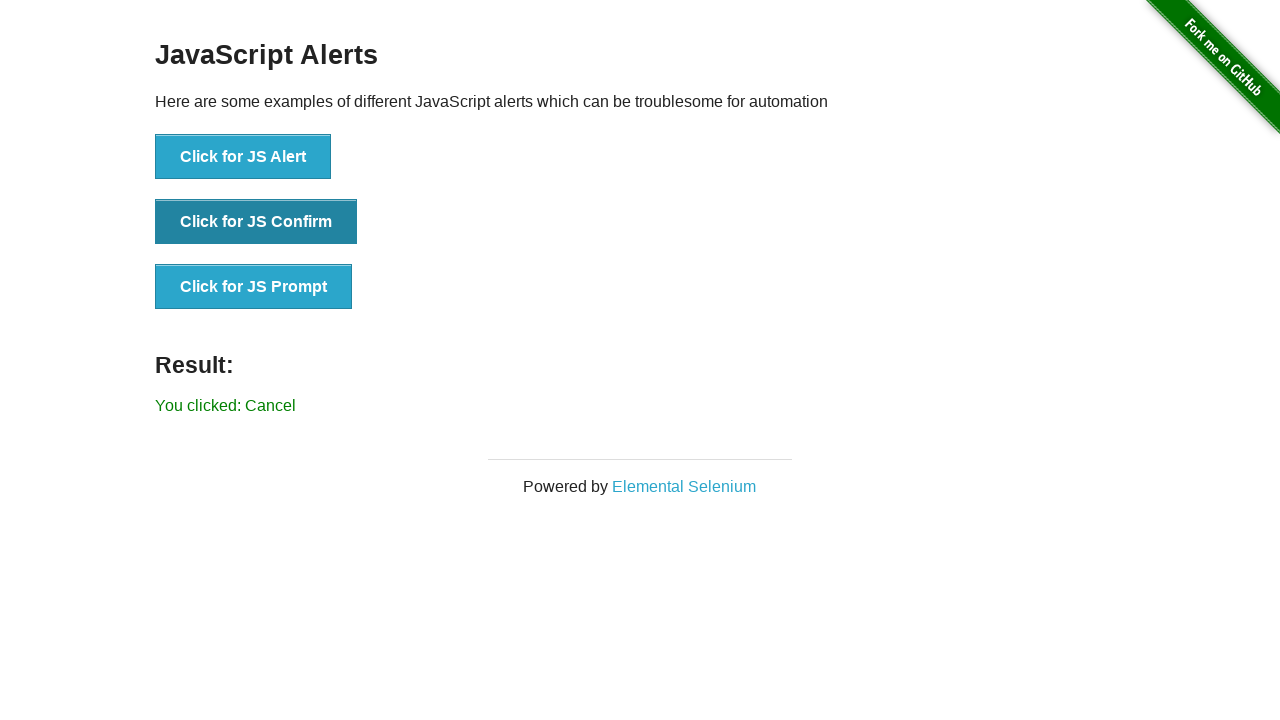

Retrieved result message text content
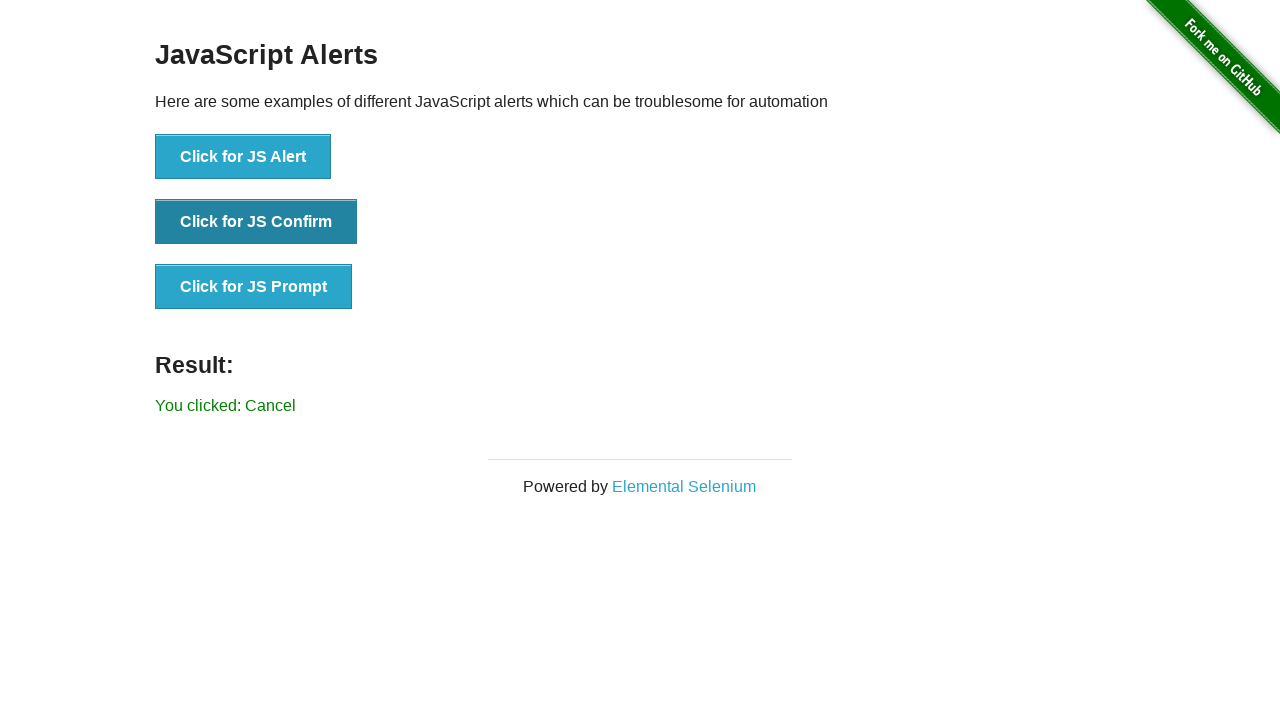

Verified that result message does not contain 'successfully'
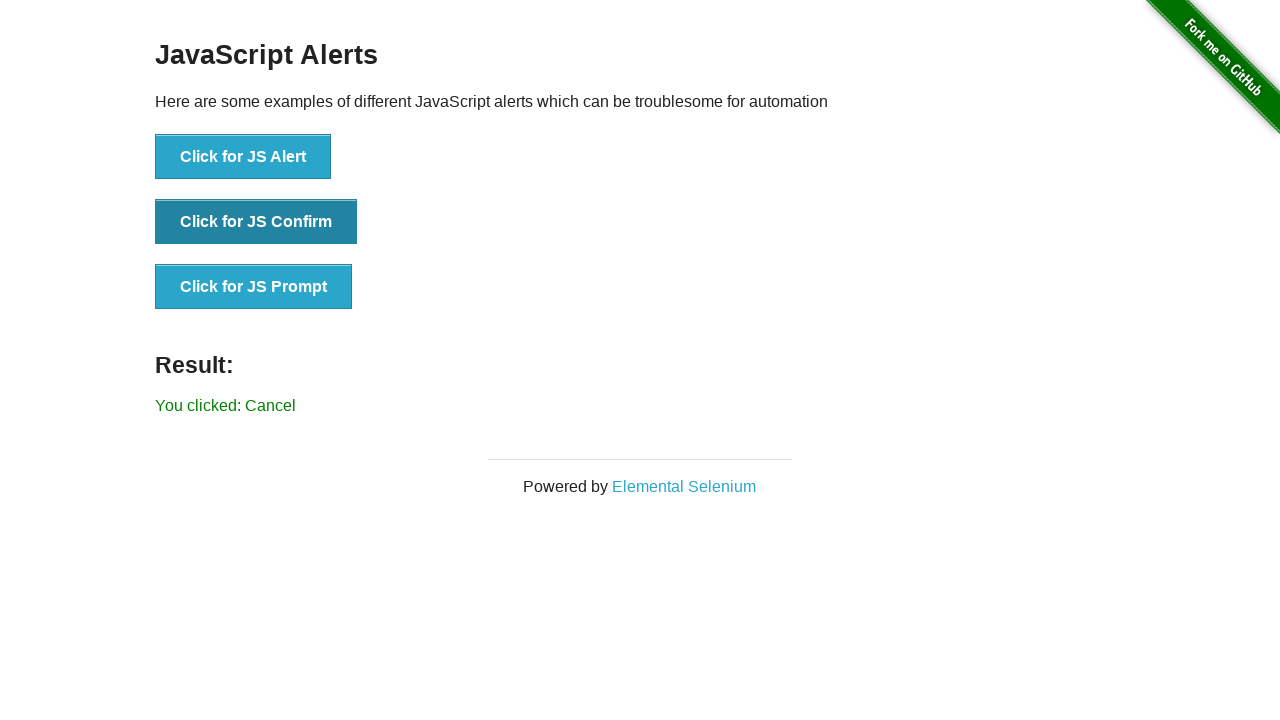

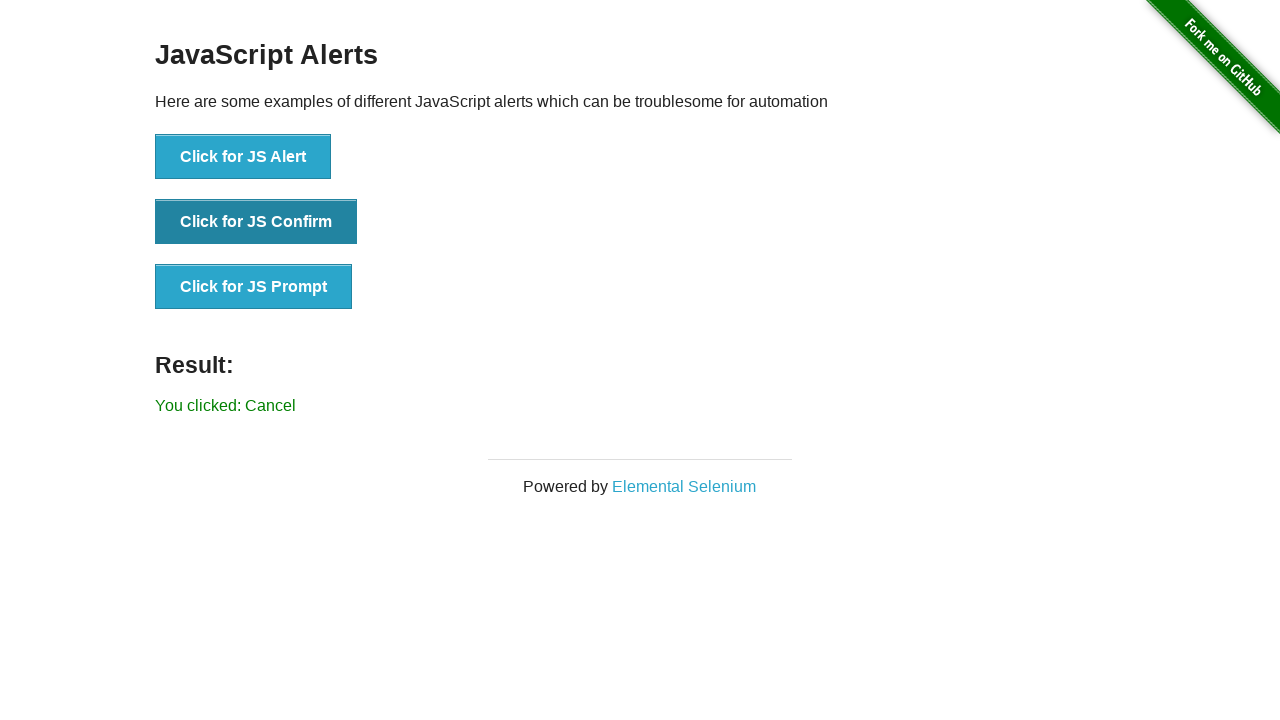